Tests that the Clear completed button displays correctly after completing a todo

Starting URL: https://demo.playwright.dev/todomvc

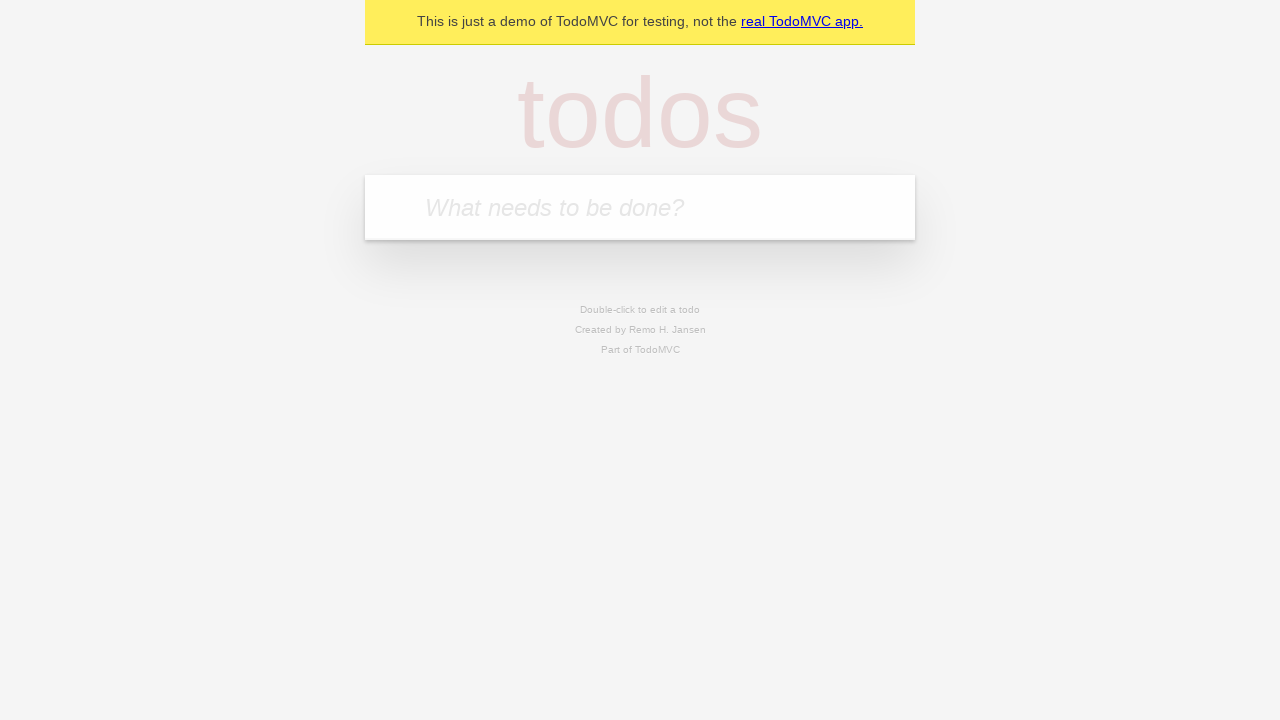

Filled new todo field with 'buy some cheese' on internal:attr=[placeholder="What needs to be done?"i]
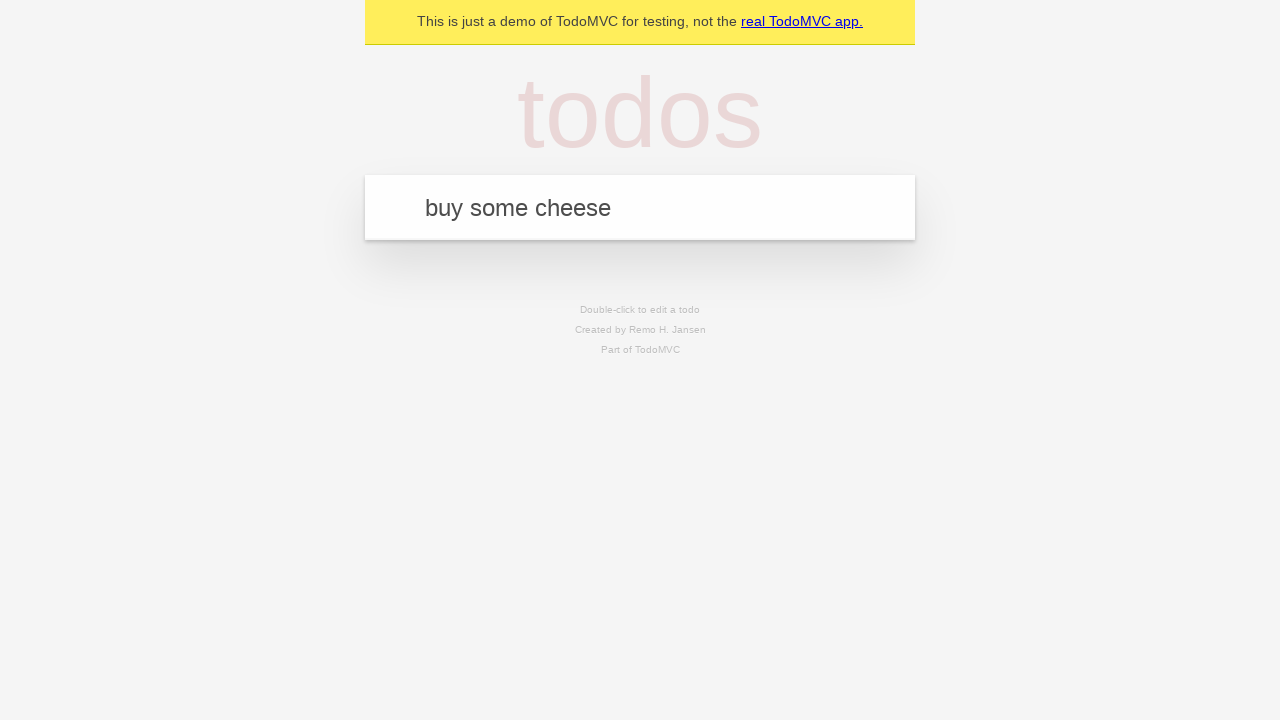

Pressed Enter to add todo 'buy some cheese' on internal:attr=[placeholder="What needs to be done?"i]
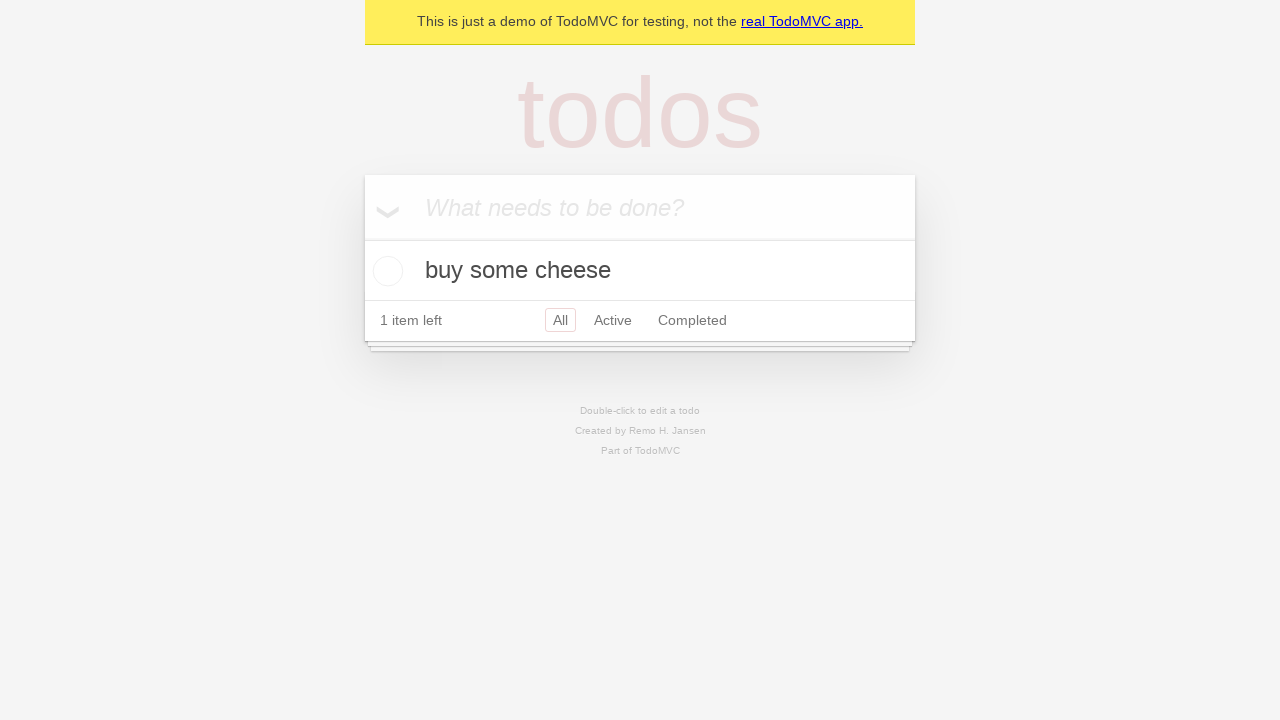

Filled new todo field with 'feed the cat' on internal:attr=[placeholder="What needs to be done?"i]
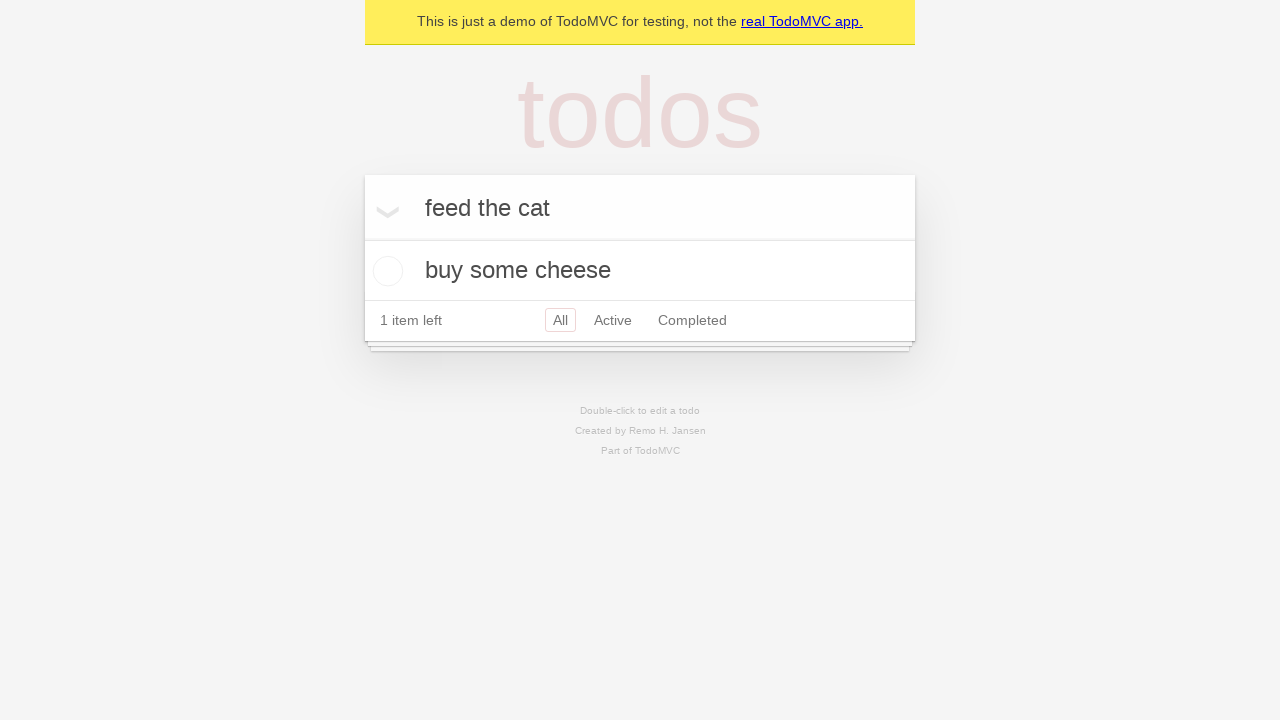

Pressed Enter to add todo 'feed the cat' on internal:attr=[placeholder="What needs to be done?"i]
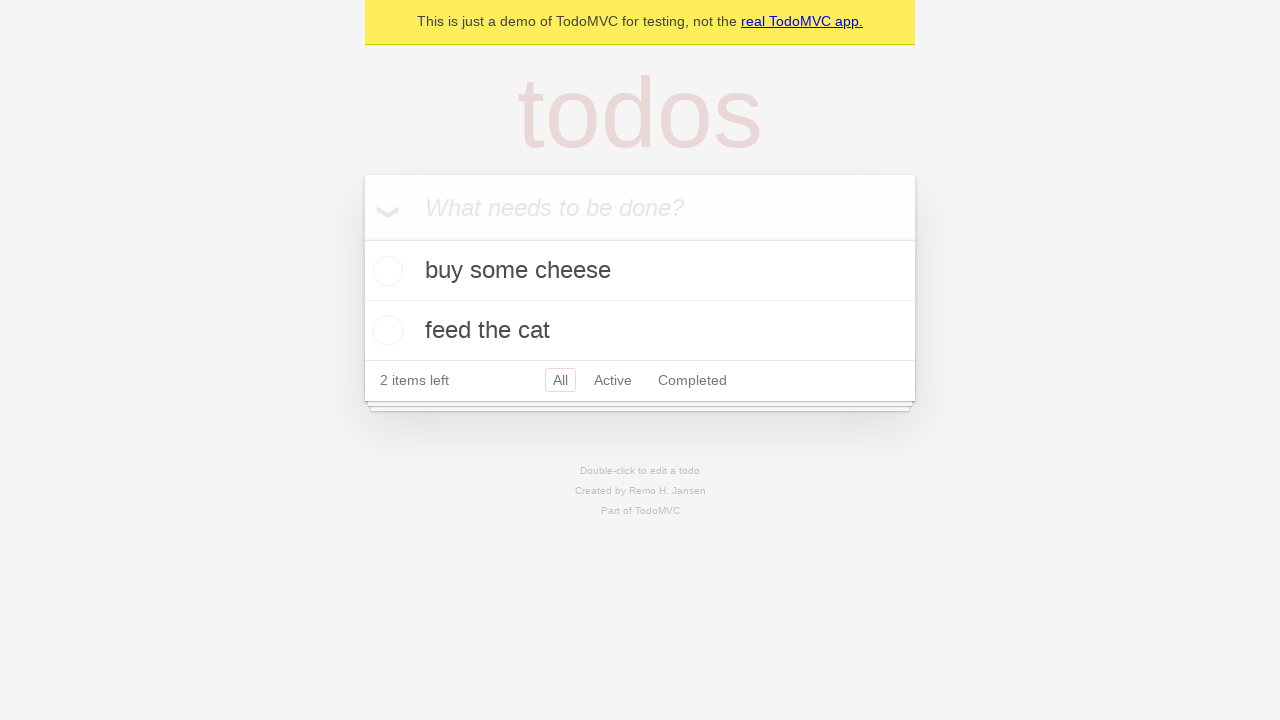

Filled new todo field with 'book a doctors appointment' on internal:attr=[placeholder="What needs to be done?"i]
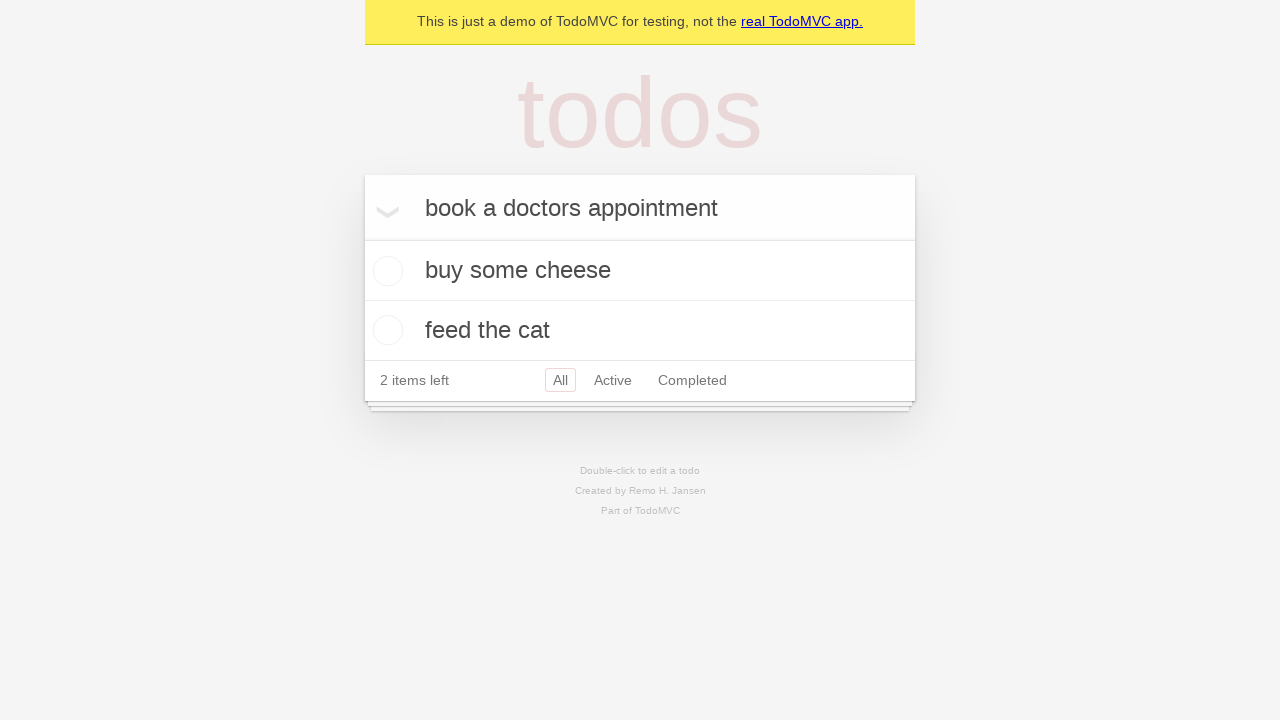

Pressed Enter to add todo 'book a doctors appointment' on internal:attr=[placeholder="What needs to be done?"i]
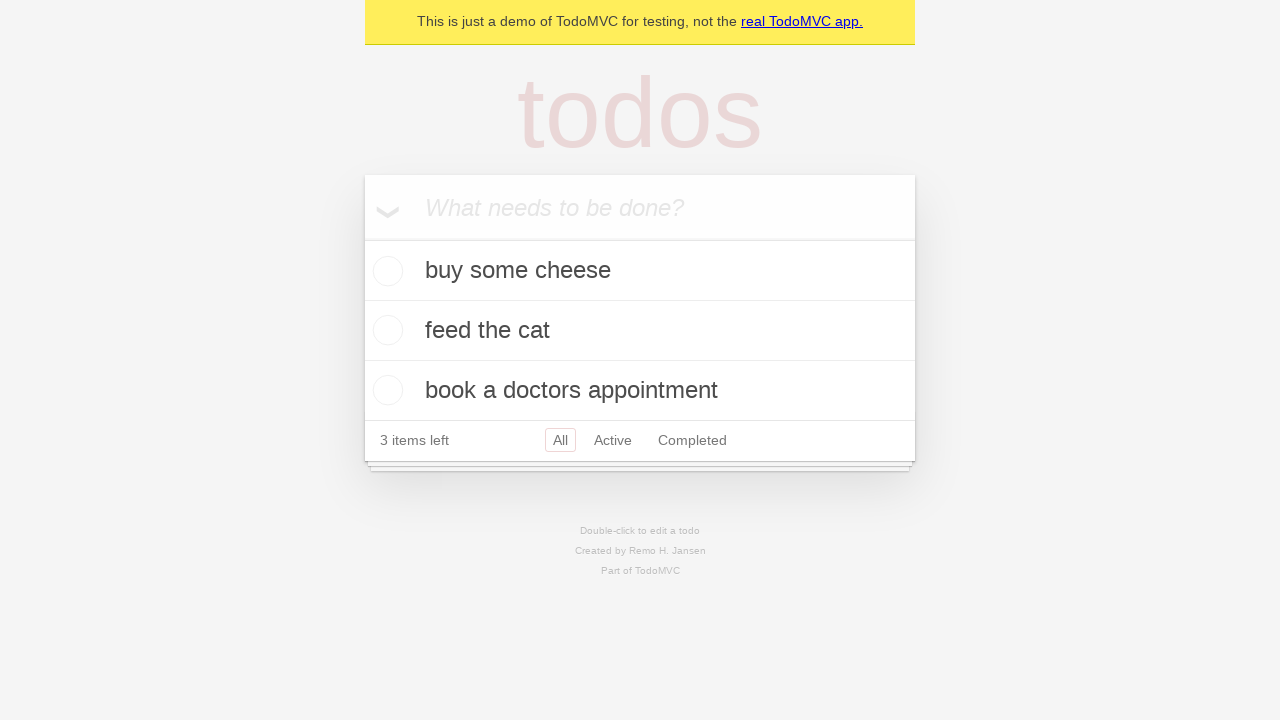

Waited for all three todo items to load
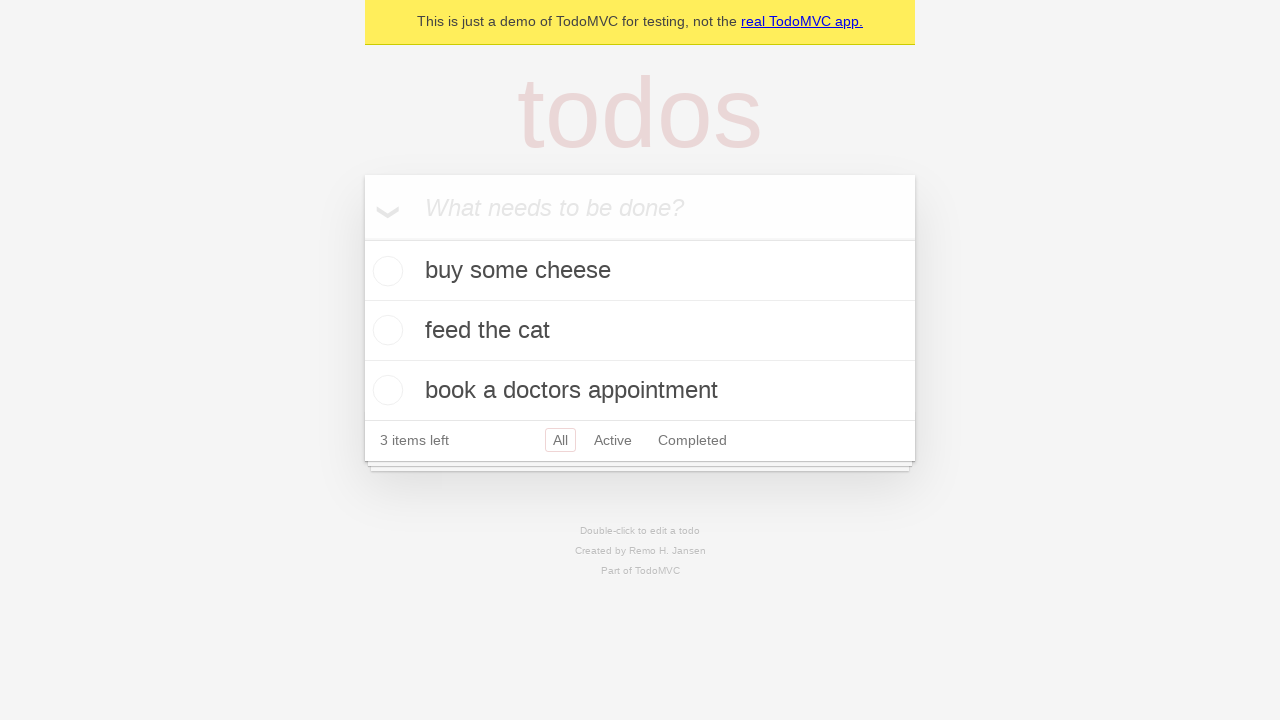

Checked the first todo item to mark it as completed at (385, 271) on .todo-list li .toggle >> nth=0
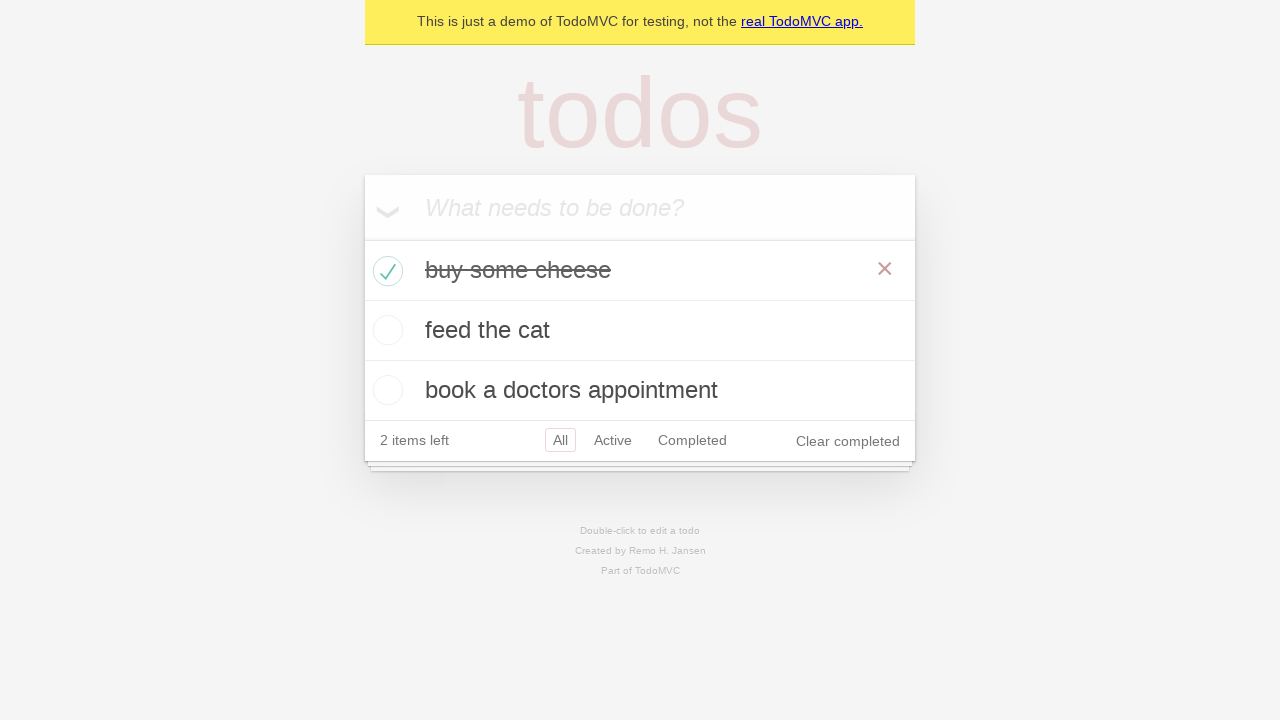

Clear completed button appeared after completing a todo
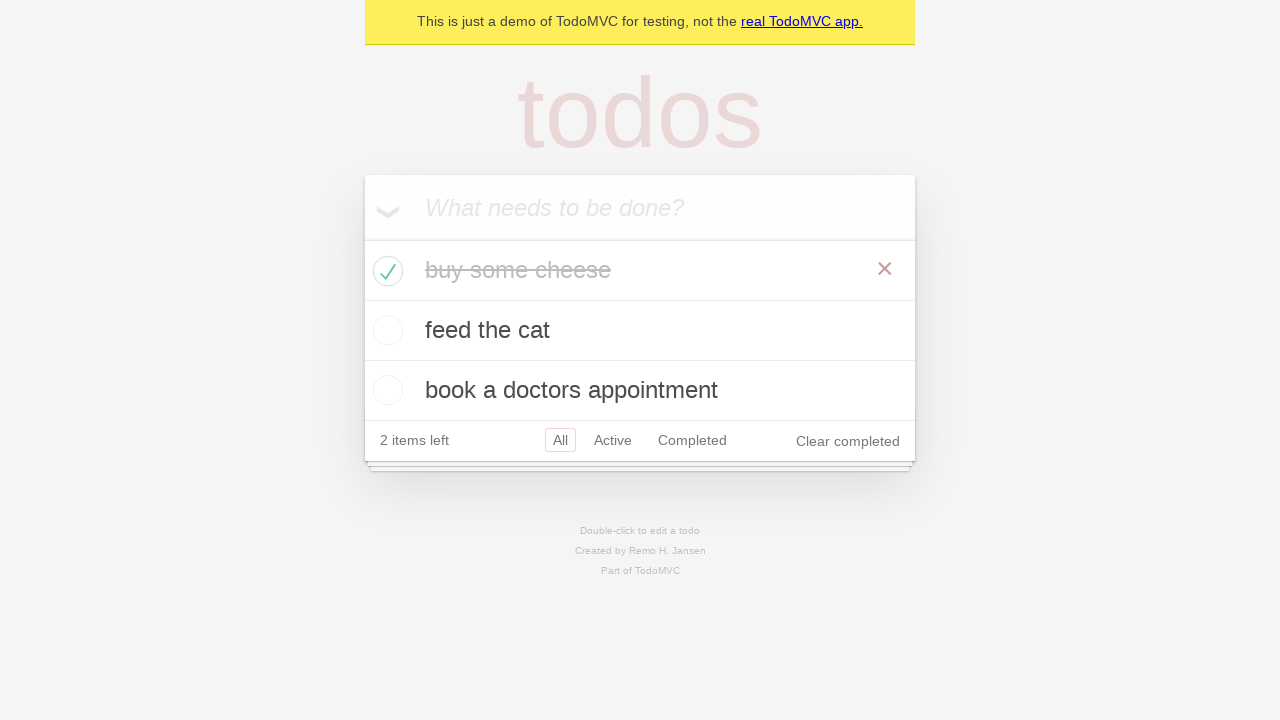

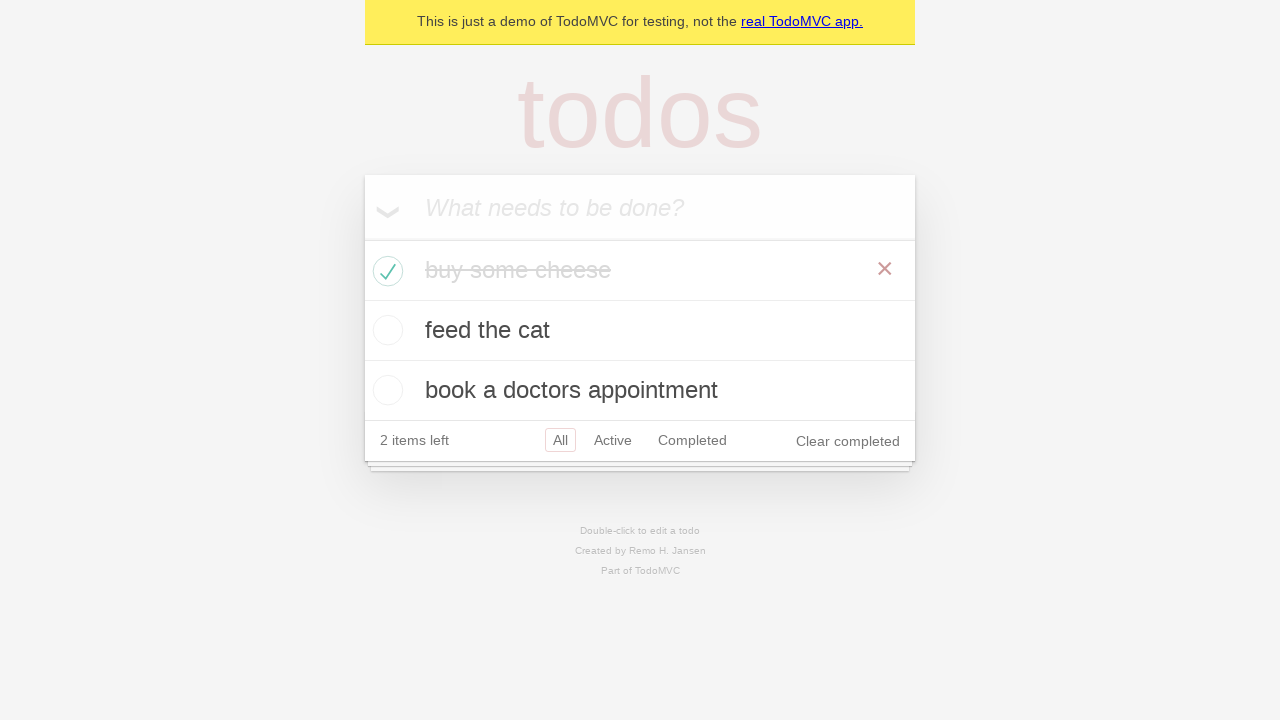